Tests right-click context menu functionality by right-clicking an element, iterating through each menu option, clicking it, and accepting the alert that appears

Starting URL: https://swisnl.github.io/jQuery-contextMenu/demo.html

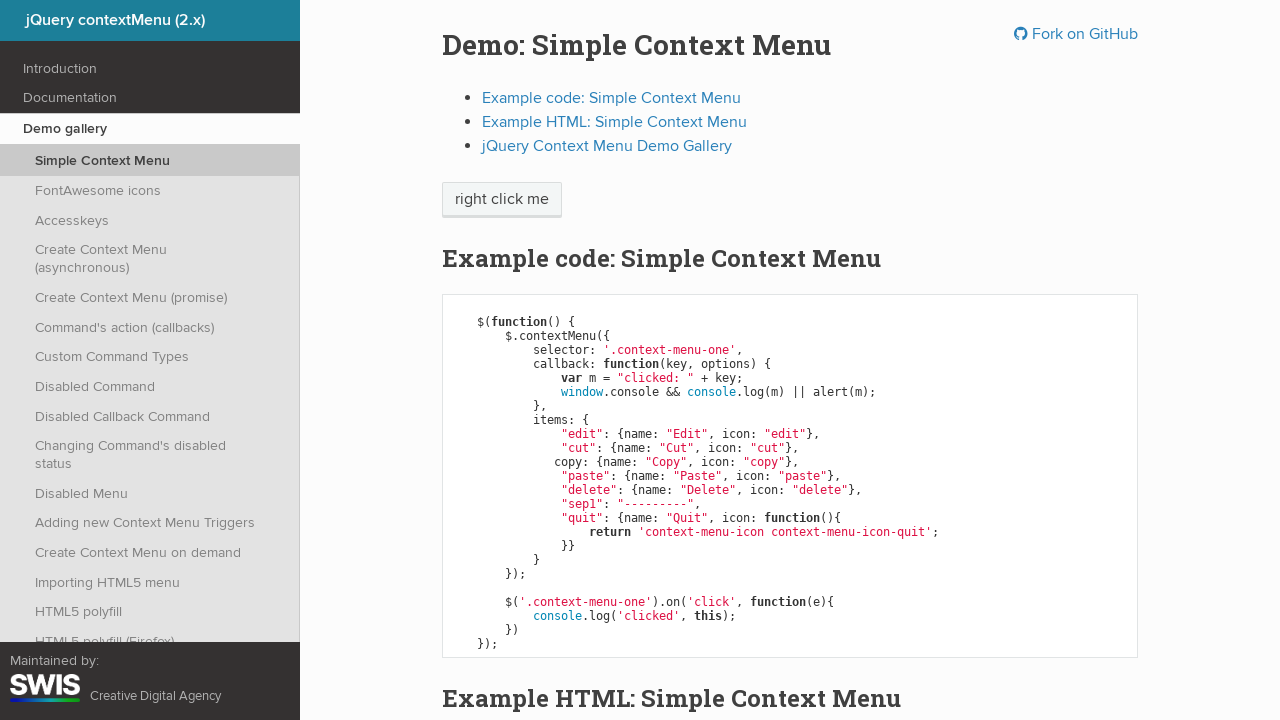

Located target element 'right click me'
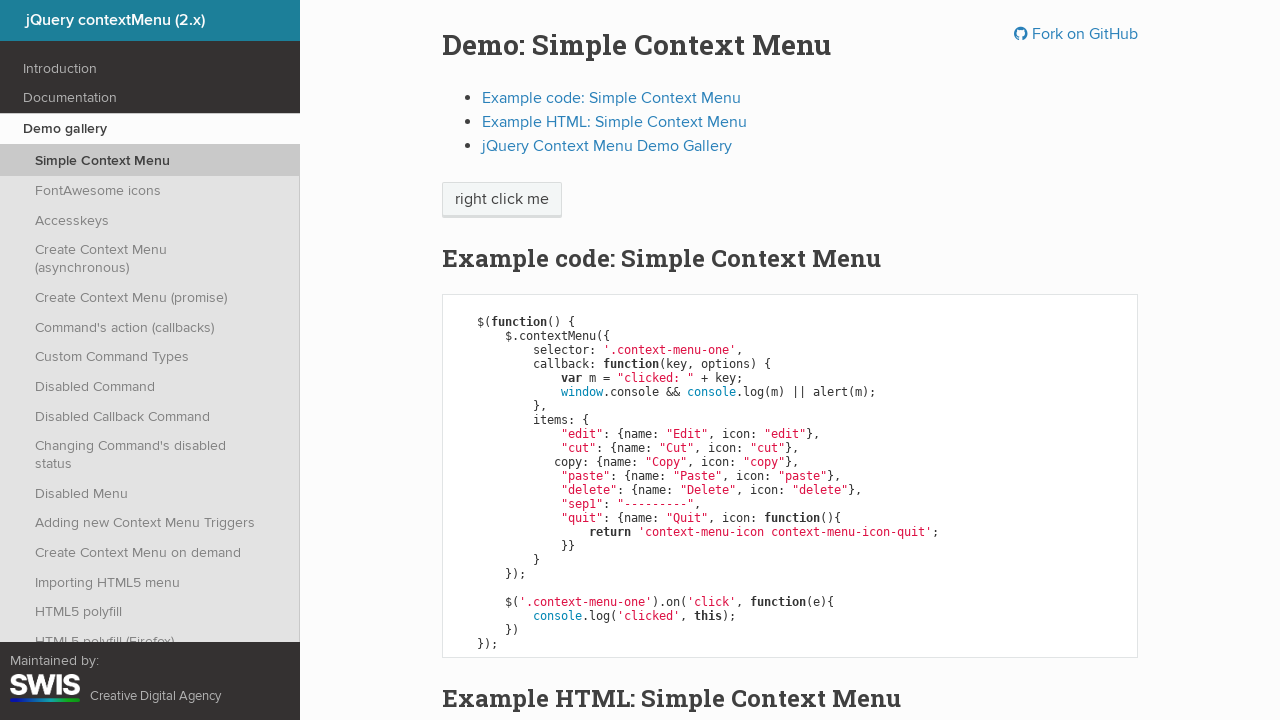

Right-clicked target element to open context menu at (502, 200) on xpath=//span[text()='right click me']
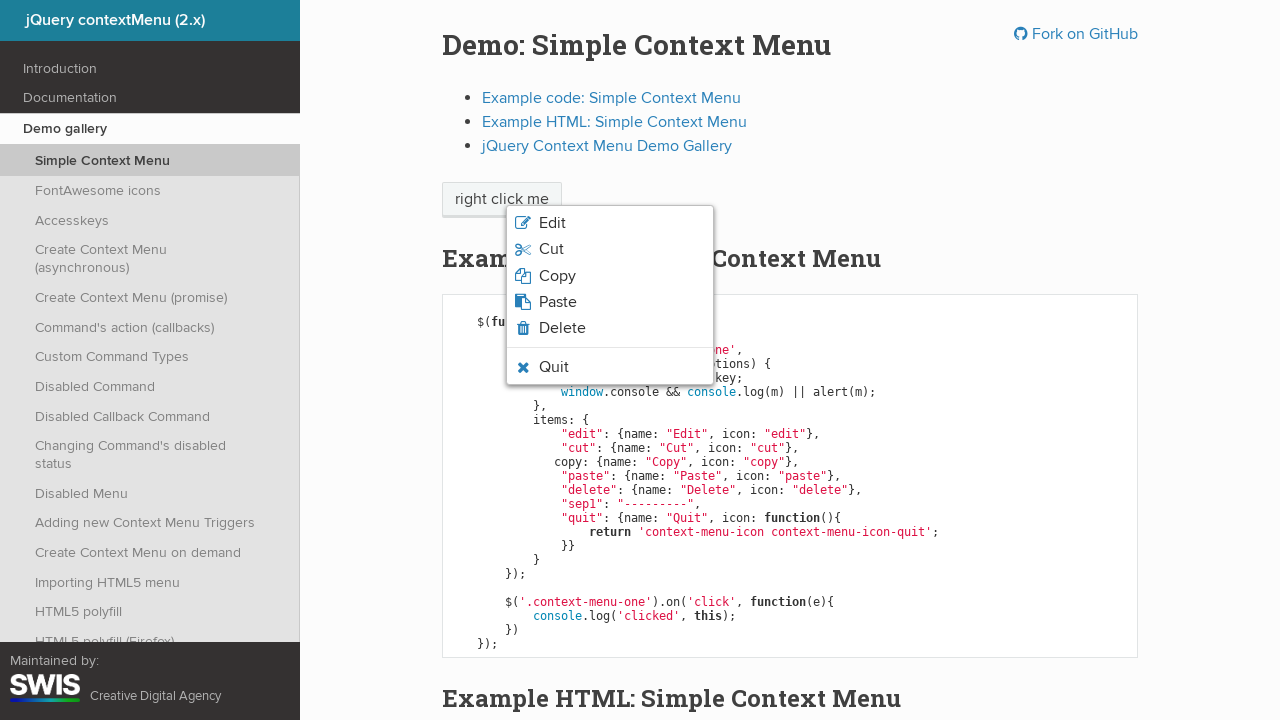

Retrieved all context menu options
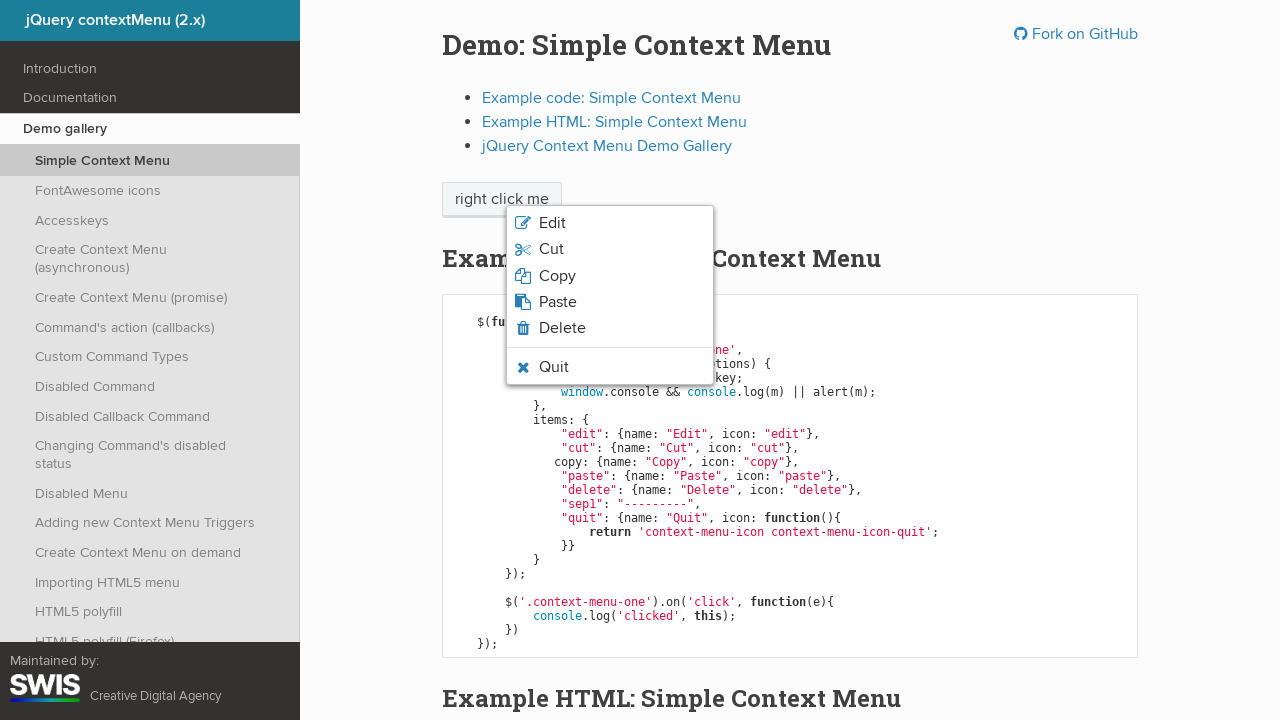

Stored 6 context menu option texts
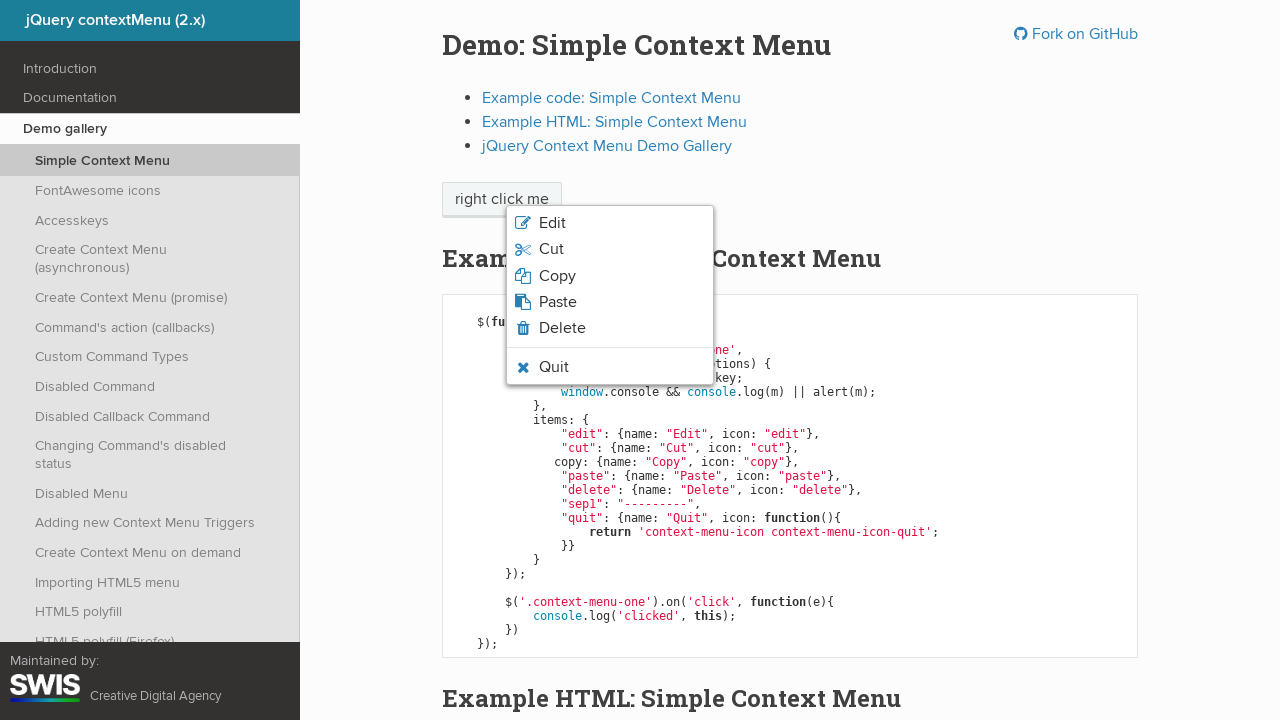

Clicked context menu option 1: 'Edit' at (610, 223) on li.context-menu-item.context-menu-icon >> nth=0
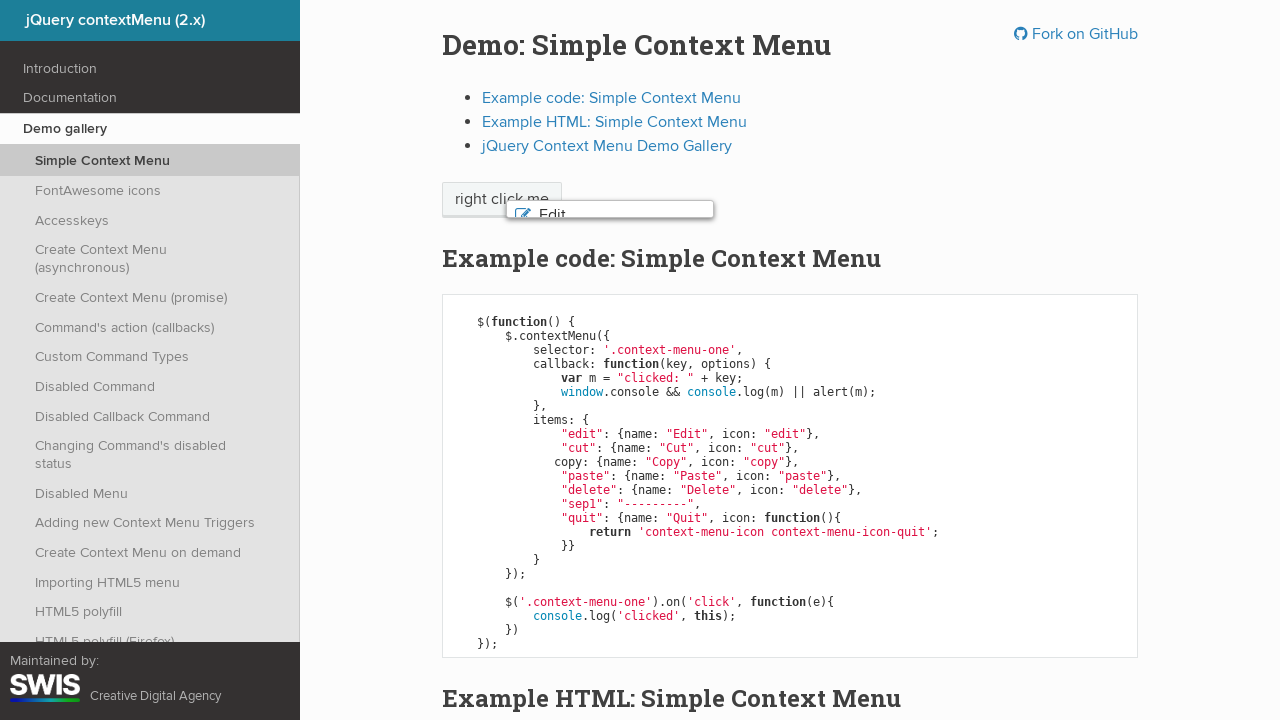

Set up dialog handler to accept alert for option 'Edit'
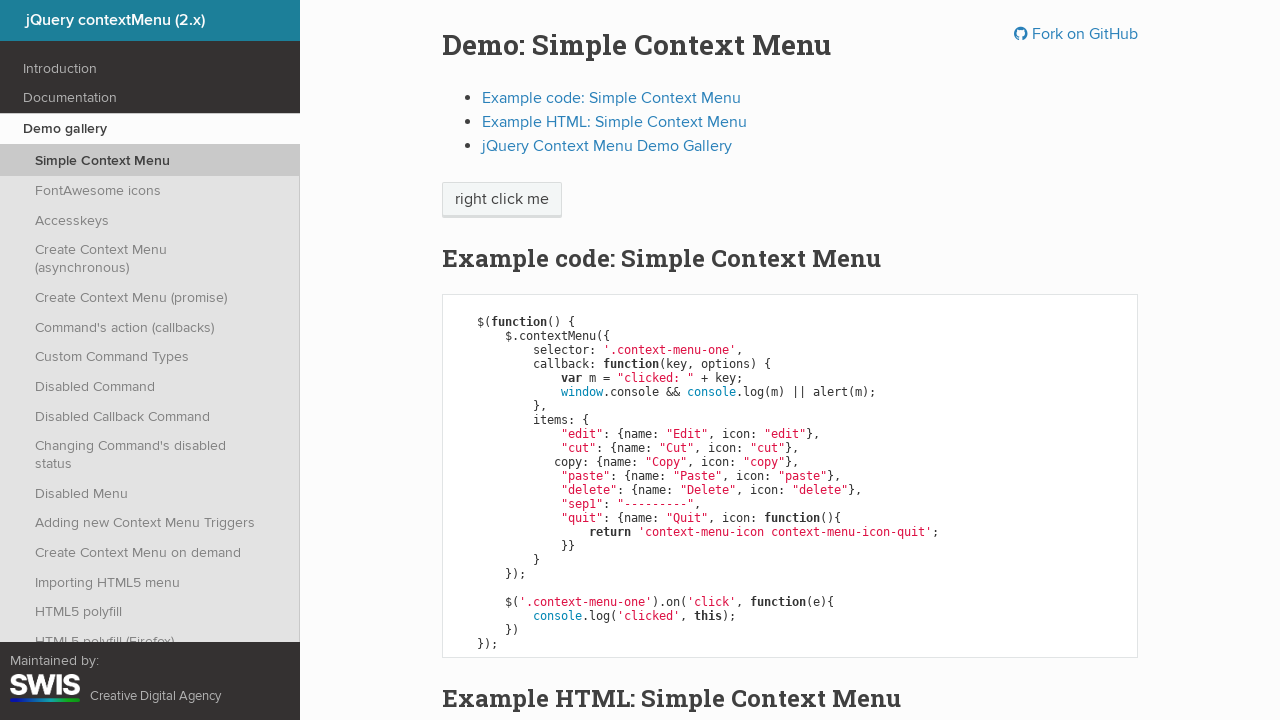

Waited 100ms for alert to be processed after clicking option 'Edit'
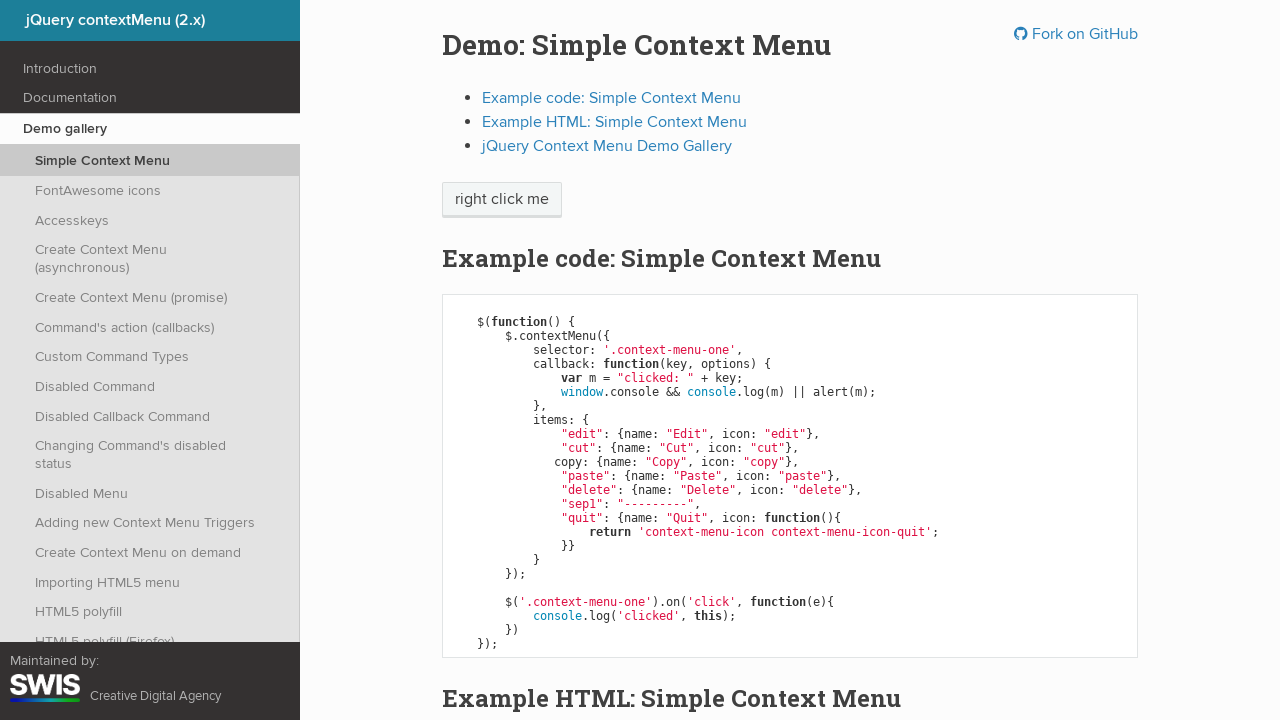

Right-clicked target element to reopen context menu for option 2 at (502, 200) on xpath=//span[text()='right click me']
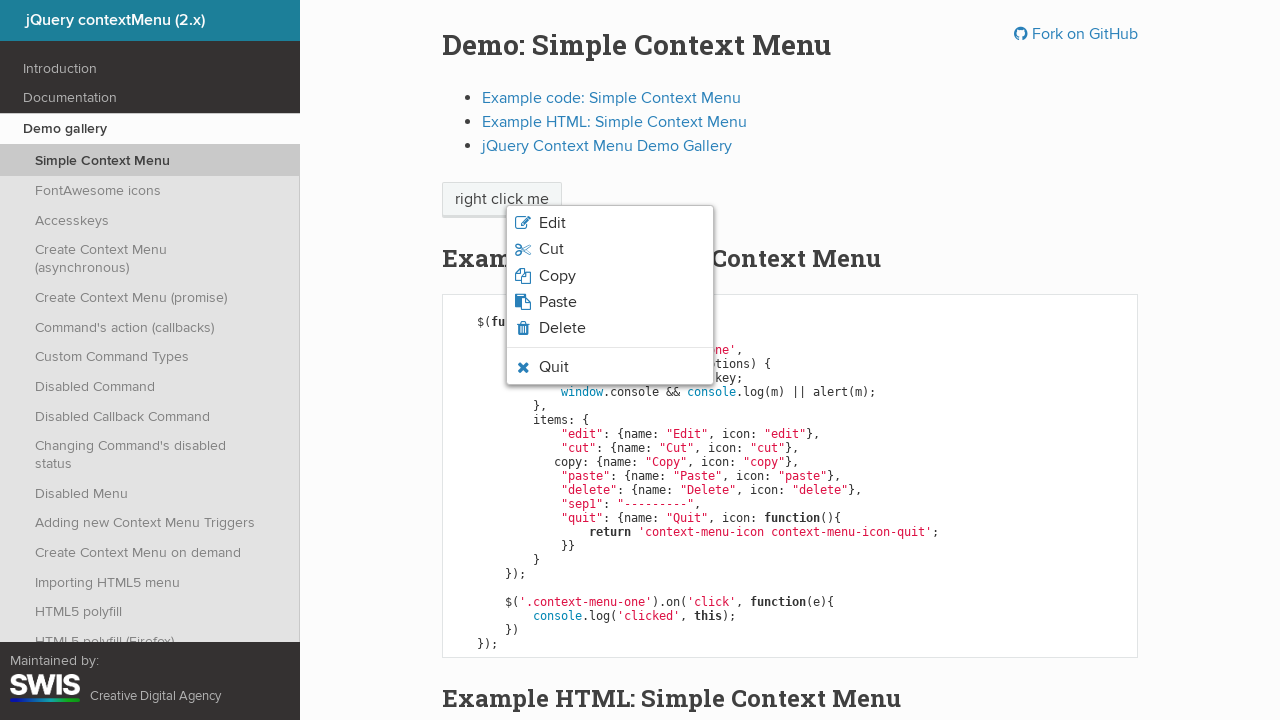

Clicked context menu option 2: 'Cut' at (610, 249) on li.context-menu-item.context-menu-icon >> nth=1
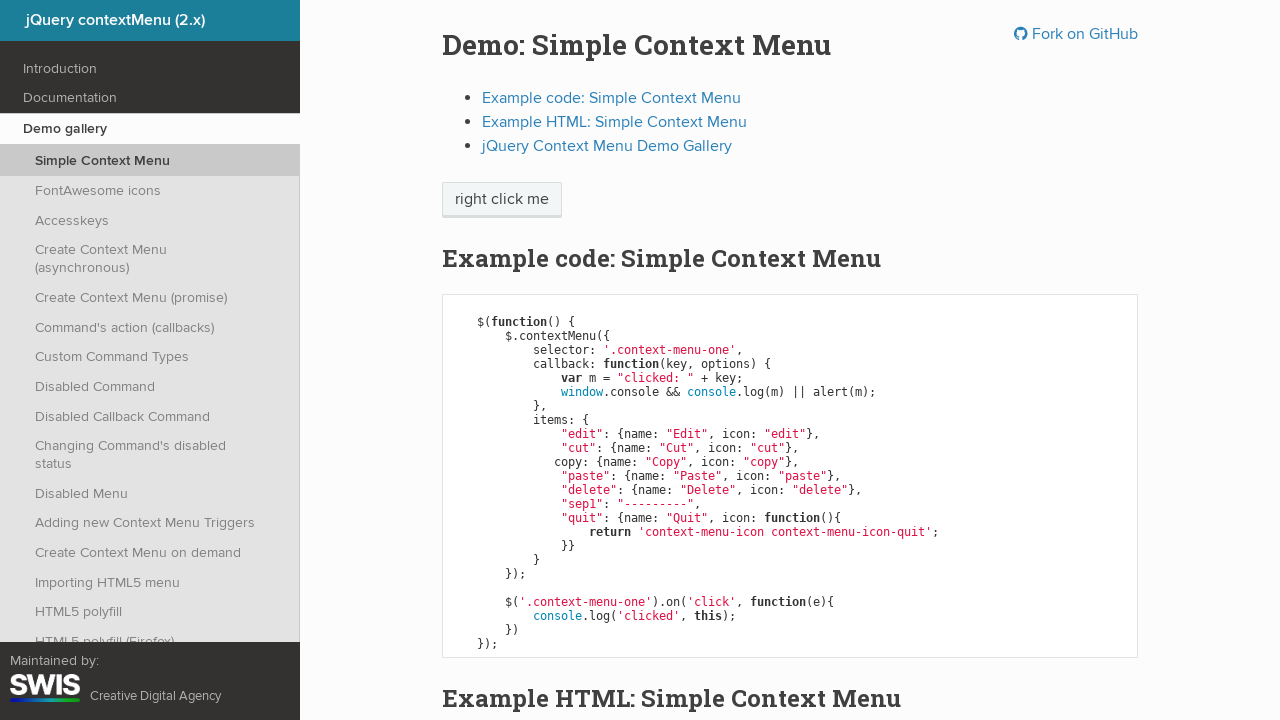

Set up dialog handler to accept alert for option 'Cut'
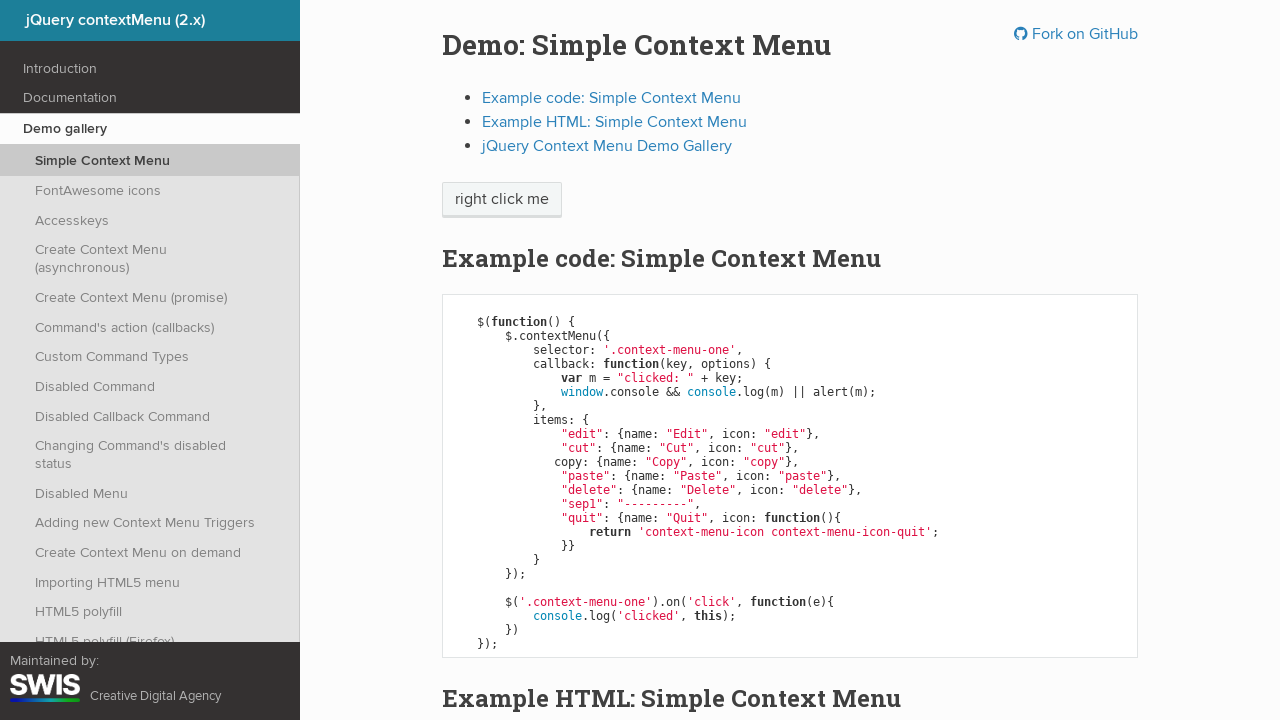

Waited 100ms for alert to be processed after clicking option 'Cut'
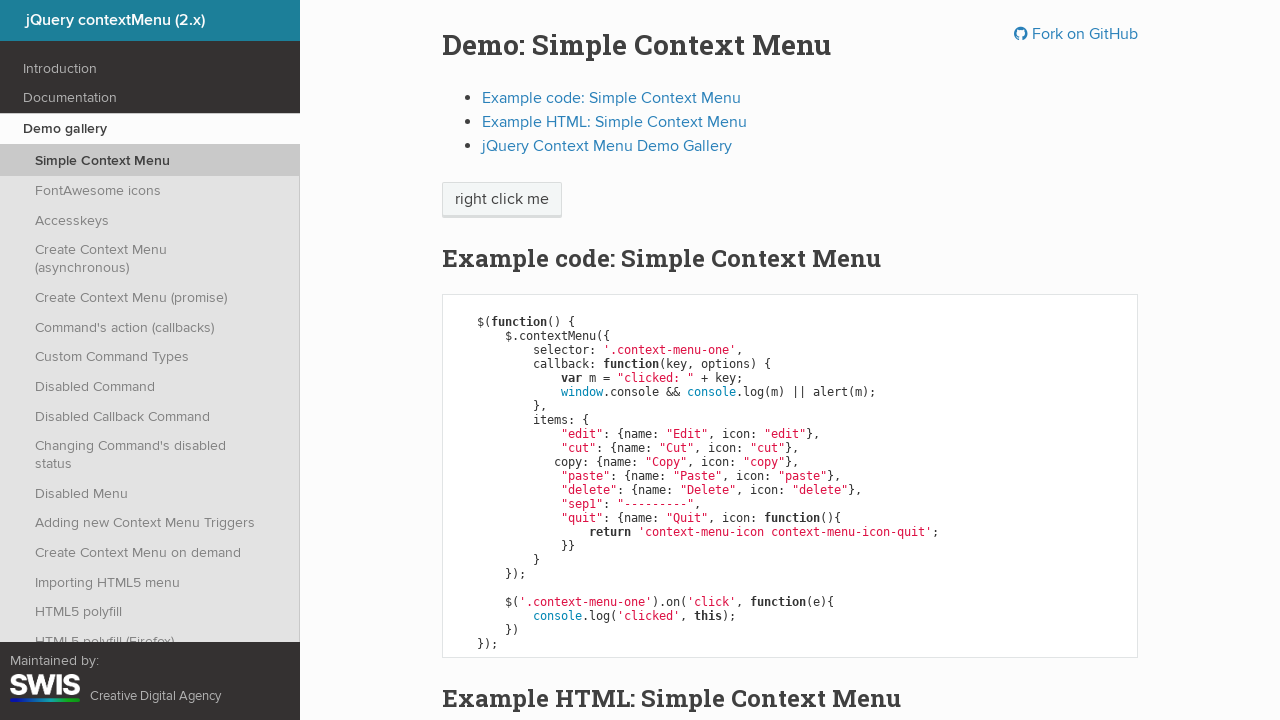

Right-clicked target element to reopen context menu for option 3 at (502, 200) on xpath=//span[text()='right click me']
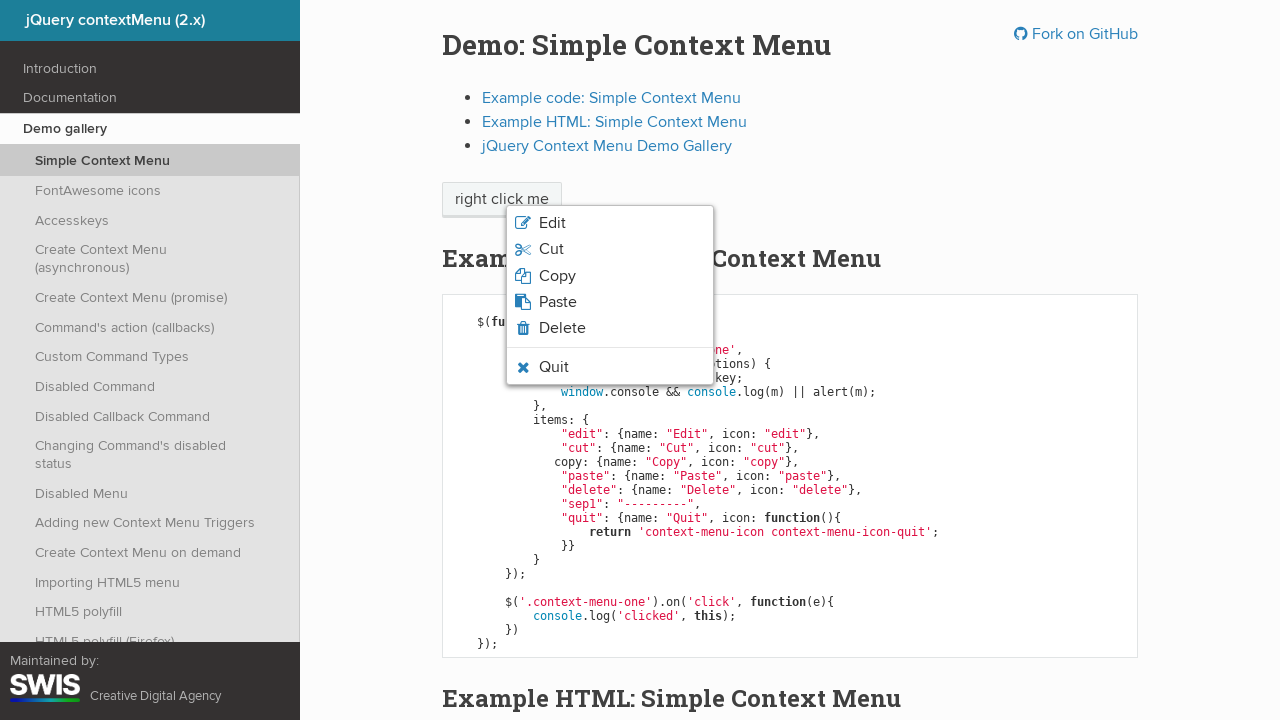

Clicked context menu option 3: 'Copy' at (610, 276) on li.context-menu-item.context-menu-icon >> nth=2
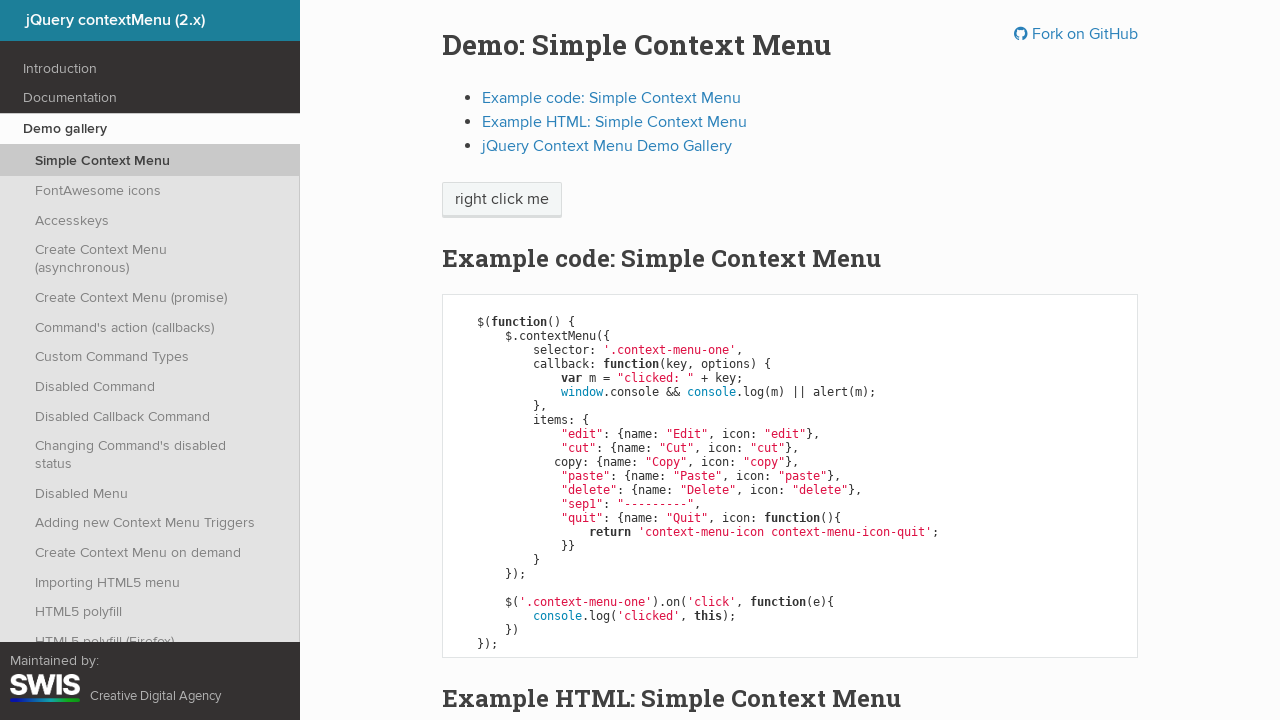

Set up dialog handler to accept alert for option 'Copy'
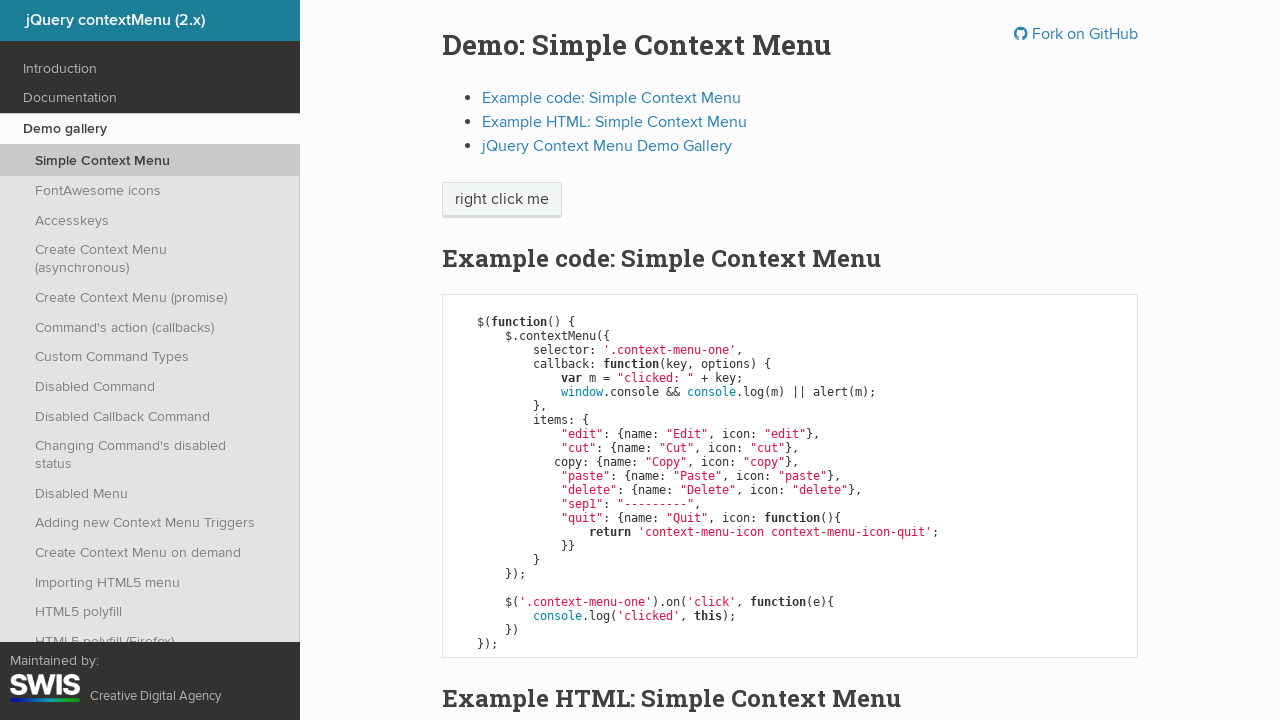

Waited 100ms for alert to be processed after clicking option 'Copy'
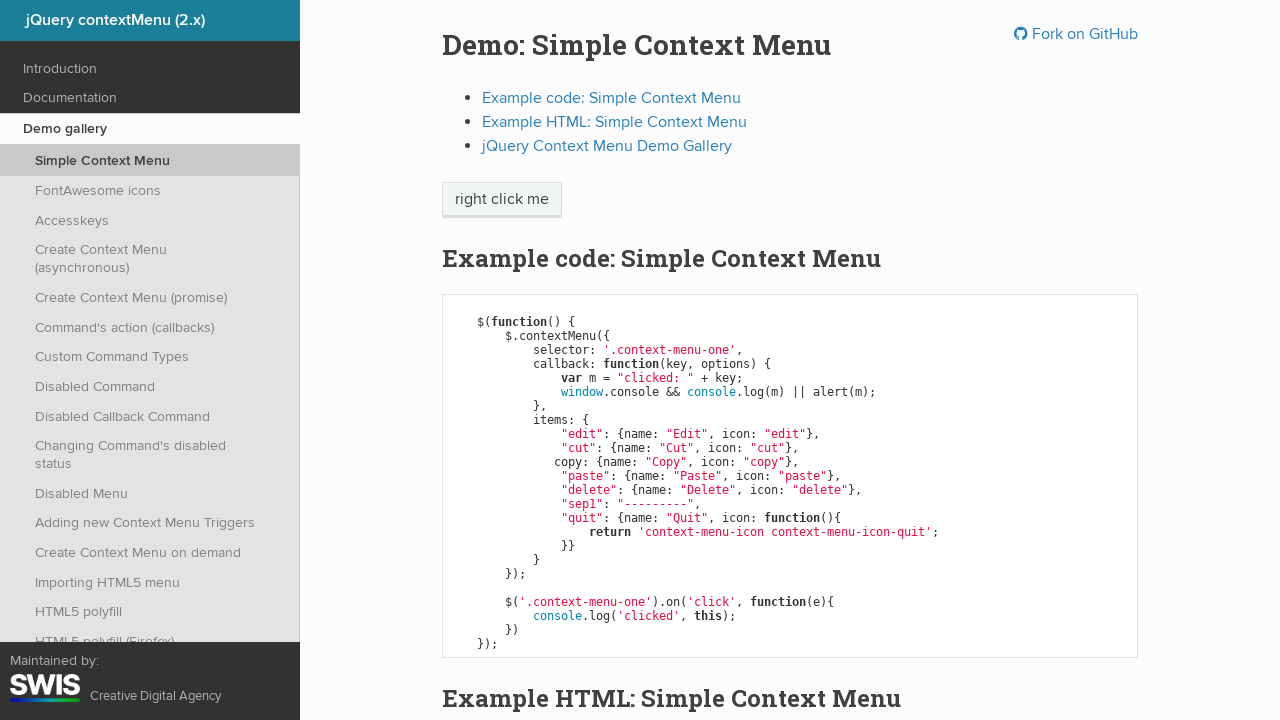

Right-clicked target element to reopen context menu for option 4 at (502, 200) on xpath=//span[text()='right click me']
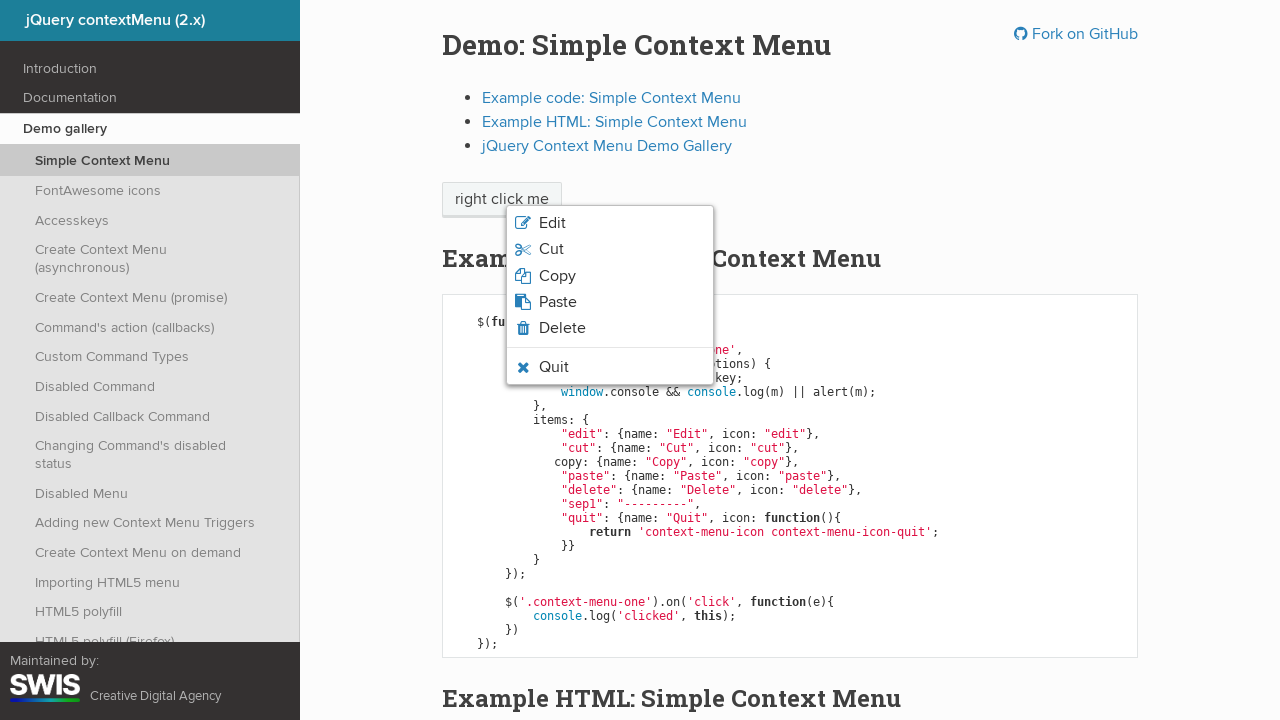

Clicked context menu option 4: 'Paste' at (610, 302) on li.context-menu-item.context-menu-icon >> nth=3
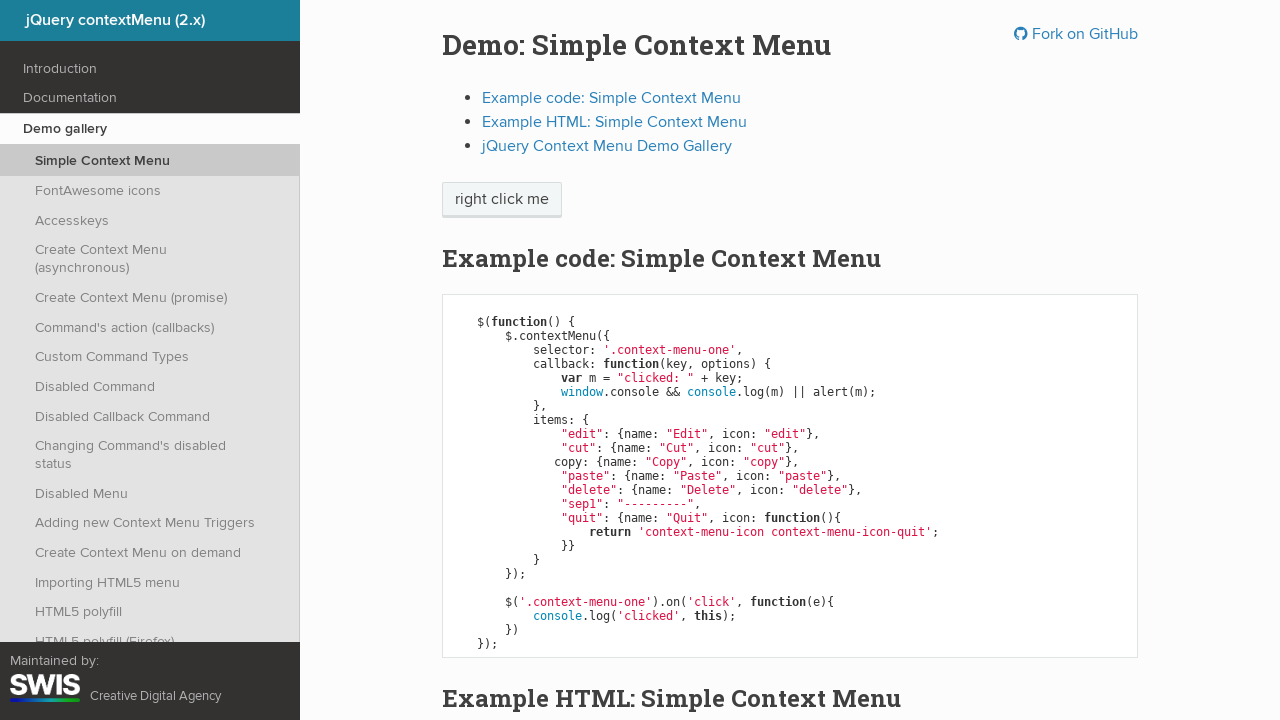

Set up dialog handler to accept alert for option 'Paste'
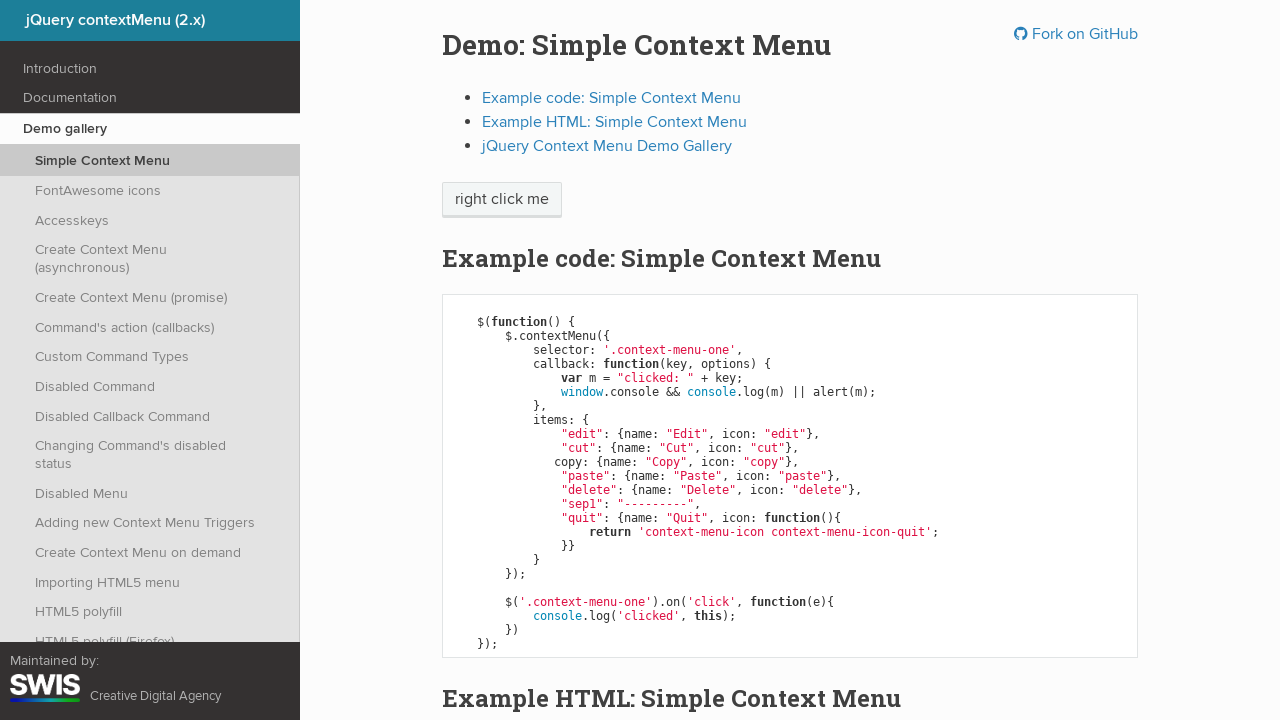

Waited 100ms for alert to be processed after clicking option 'Paste'
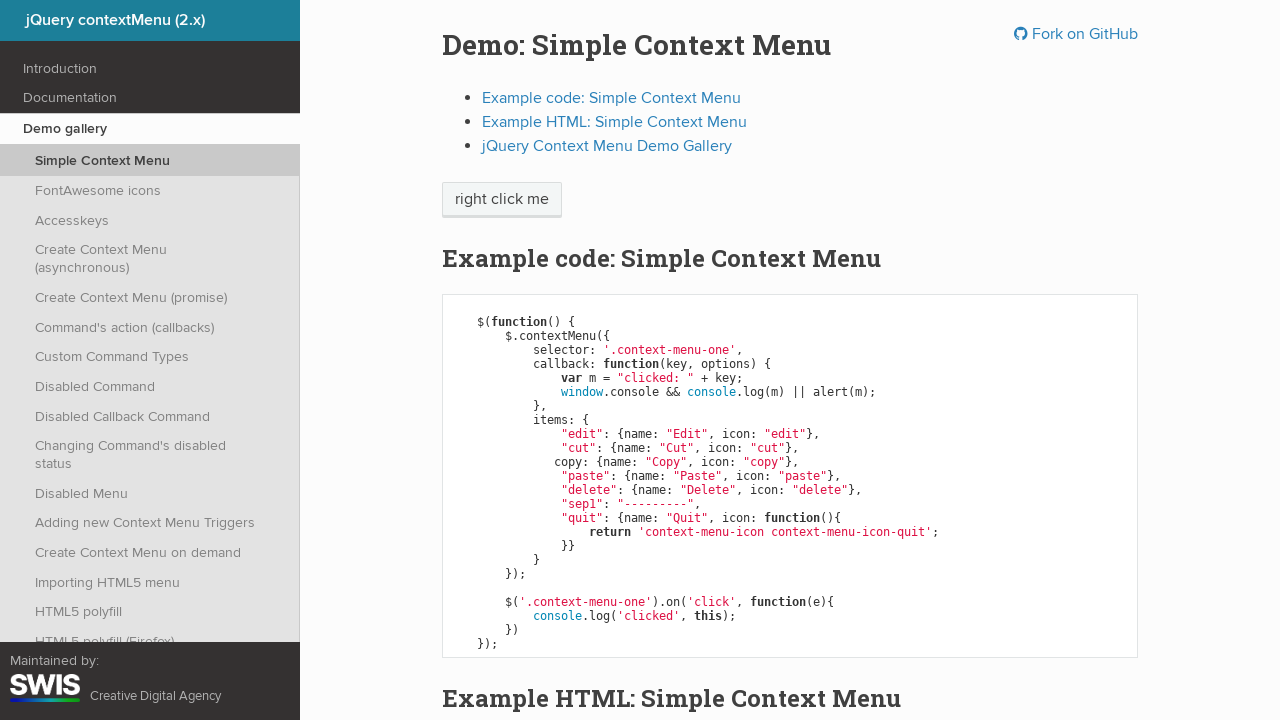

Right-clicked target element to reopen context menu for option 5 at (502, 200) on xpath=//span[text()='right click me']
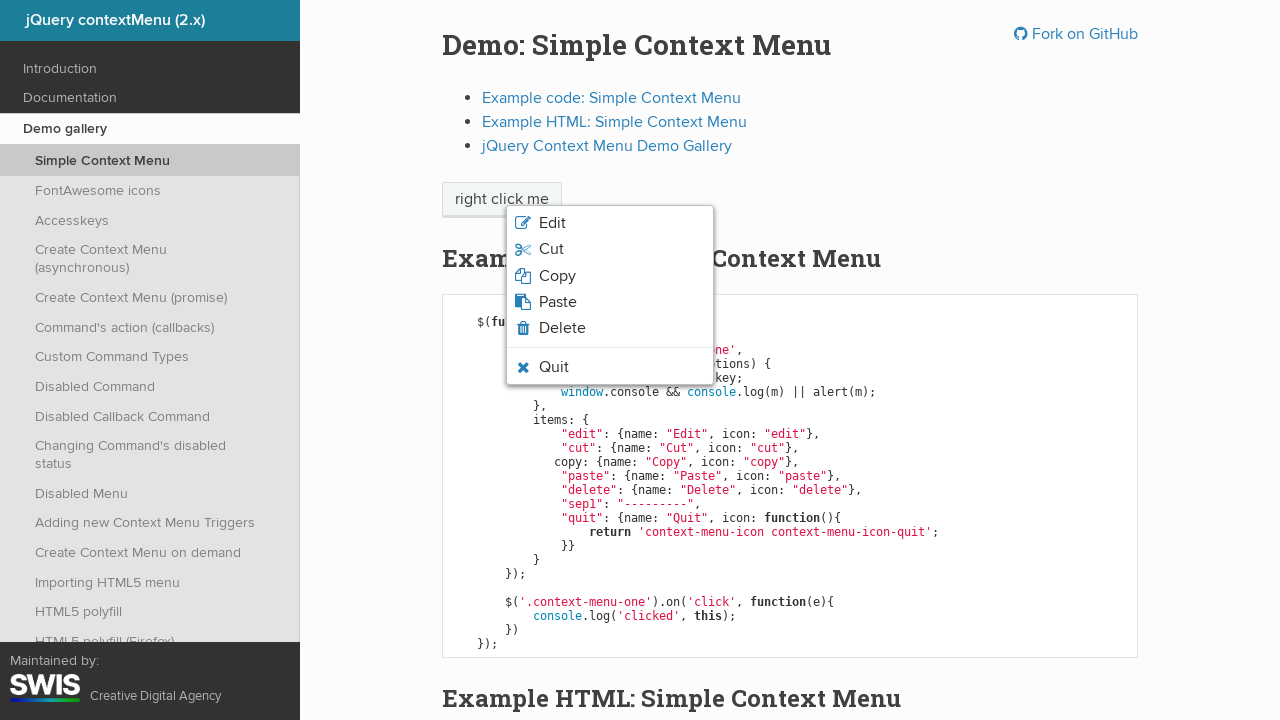

Clicked context menu option 5: 'Delete' at (610, 328) on li.context-menu-item.context-menu-icon >> nth=4
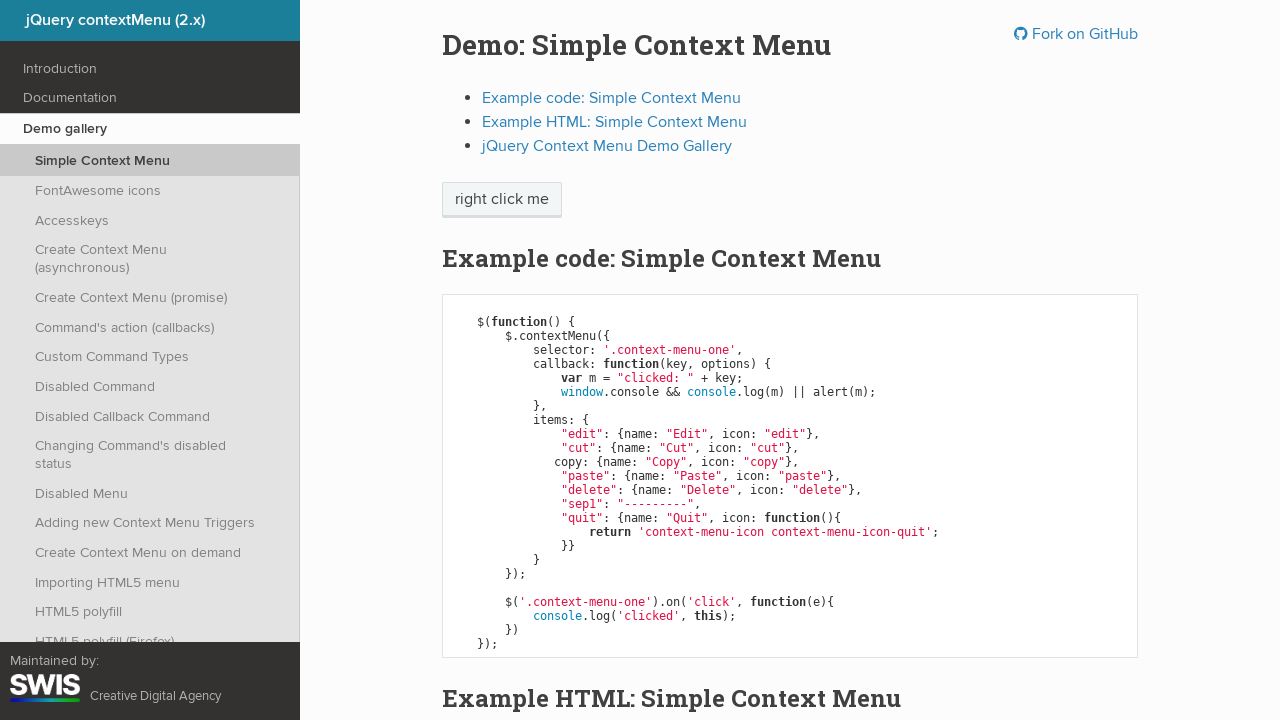

Set up dialog handler to accept alert for option 'Delete'
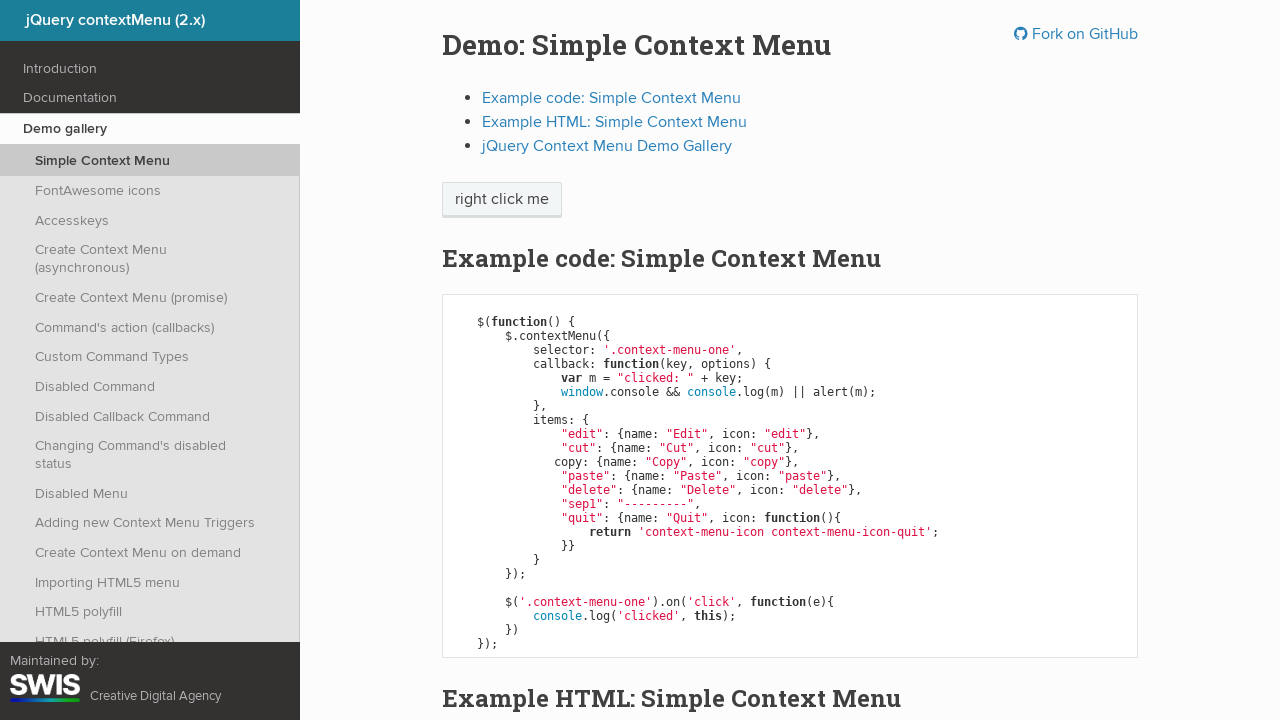

Waited 100ms for alert to be processed after clicking option 'Delete'
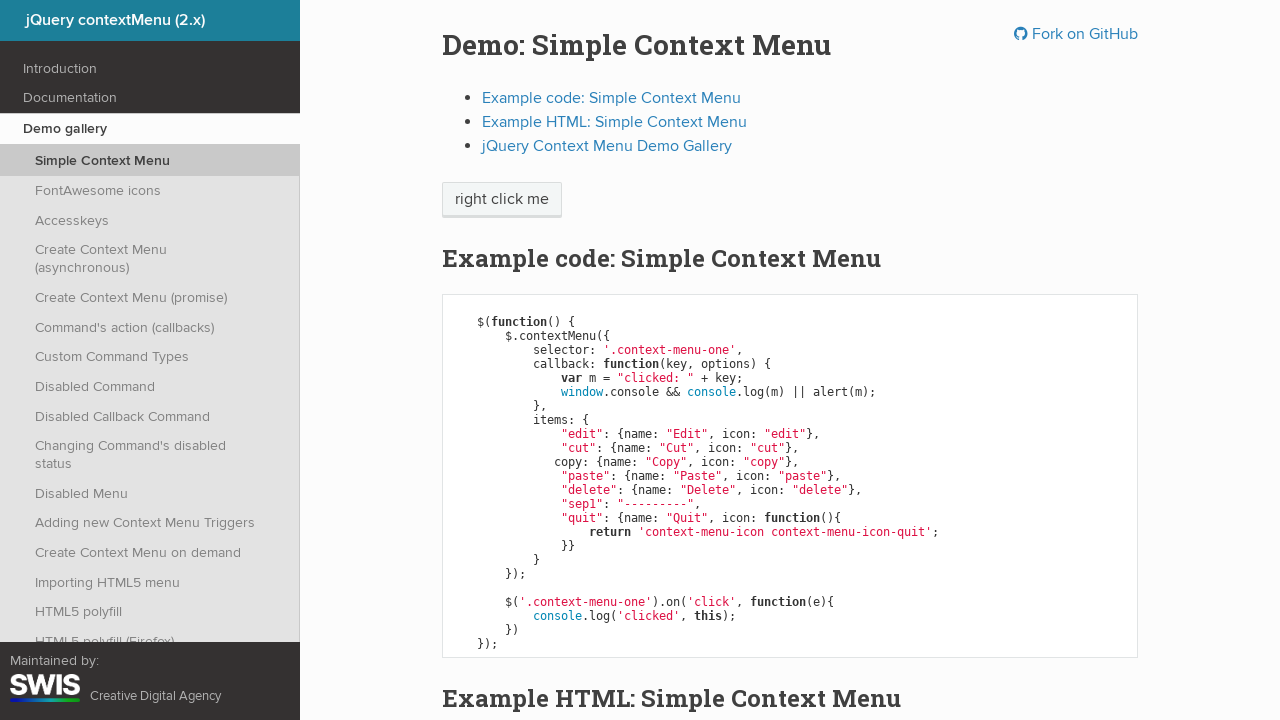

Right-clicked target element to reopen context menu for option 6 at (502, 200) on xpath=//span[text()='right click me']
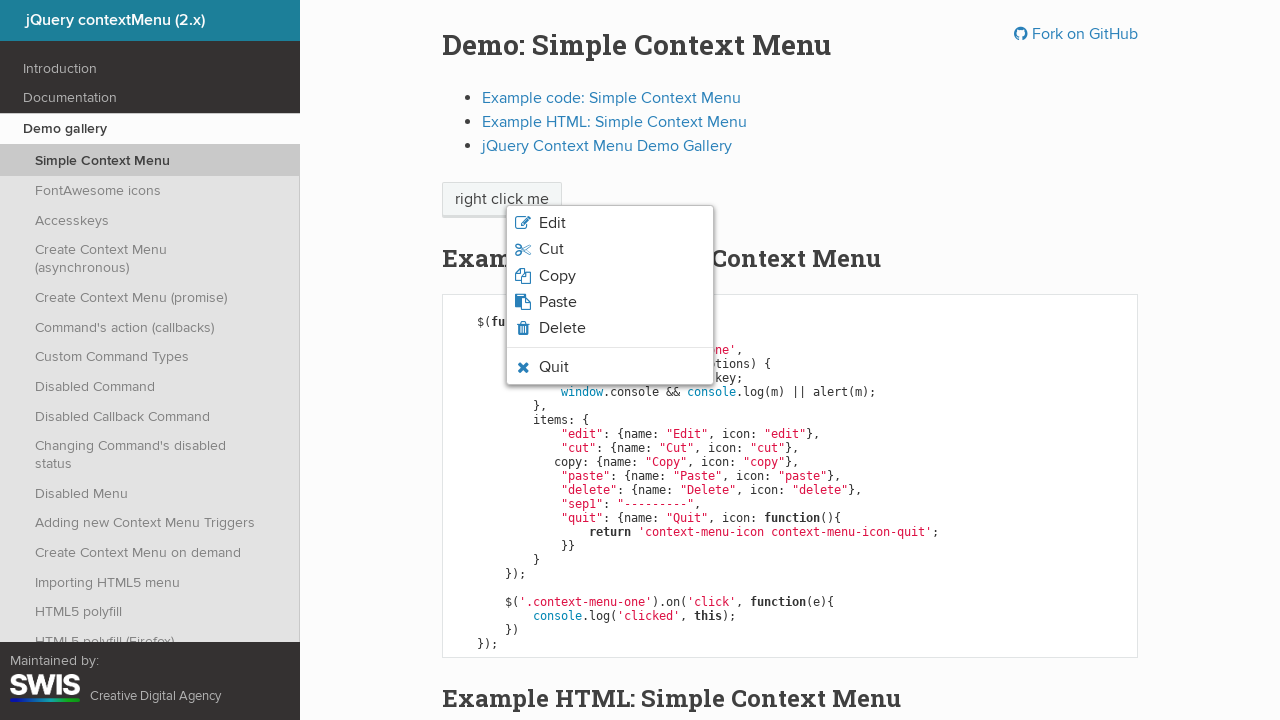

Clicked context menu option 6: 'Quit' at (610, 367) on li.context-menu-item.context-menu-icon >> nth=5
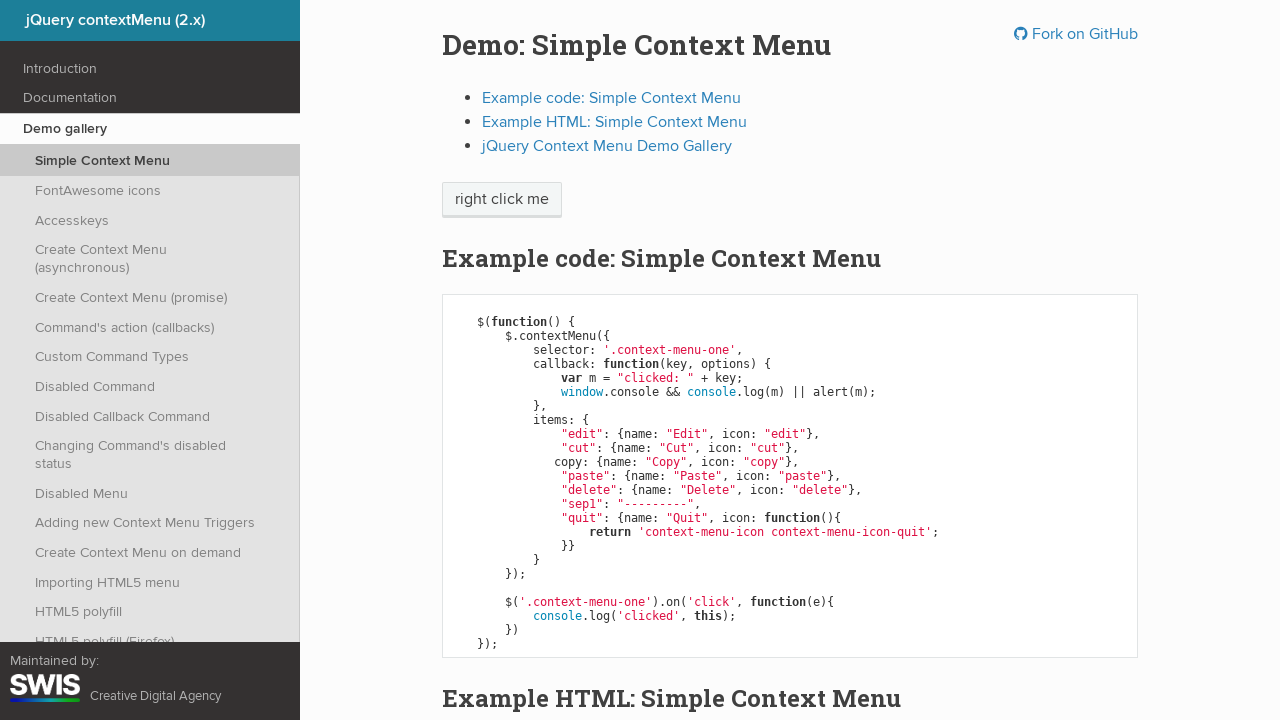

Set up dialog handler to accept alert for option 'Quit'
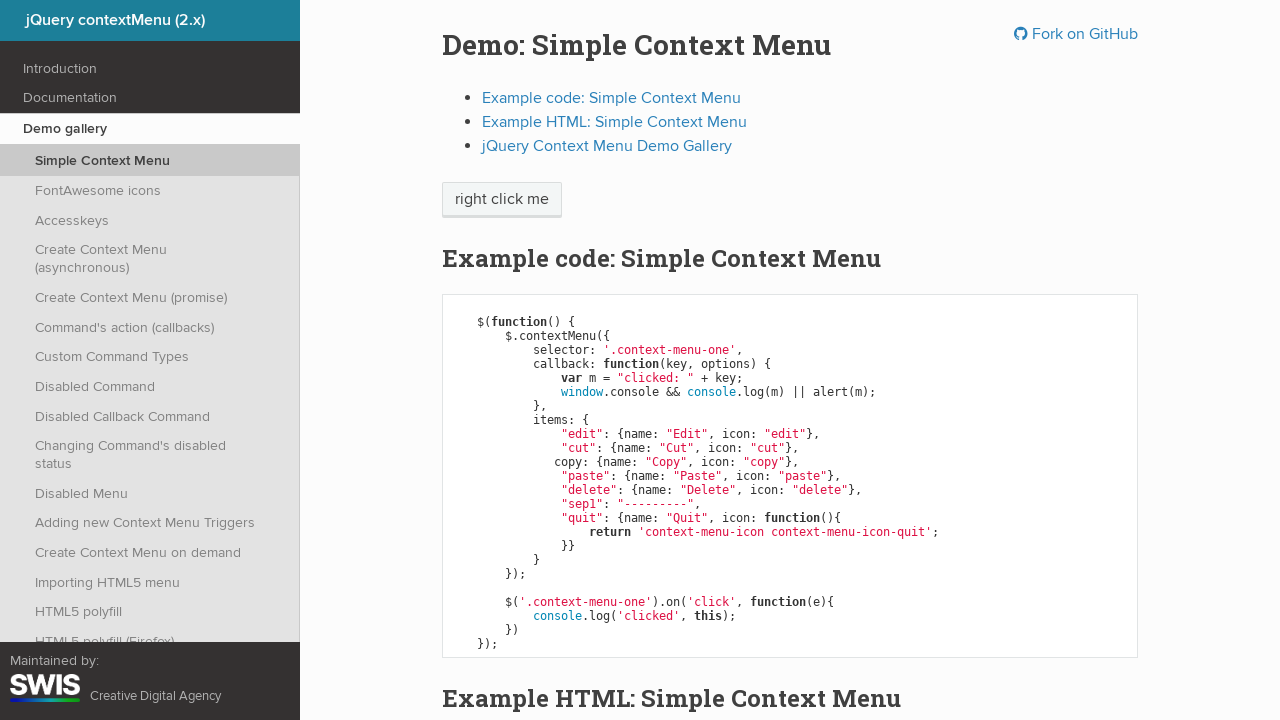

Waited 100ms for alert to be processed after clicking option 'Quit'
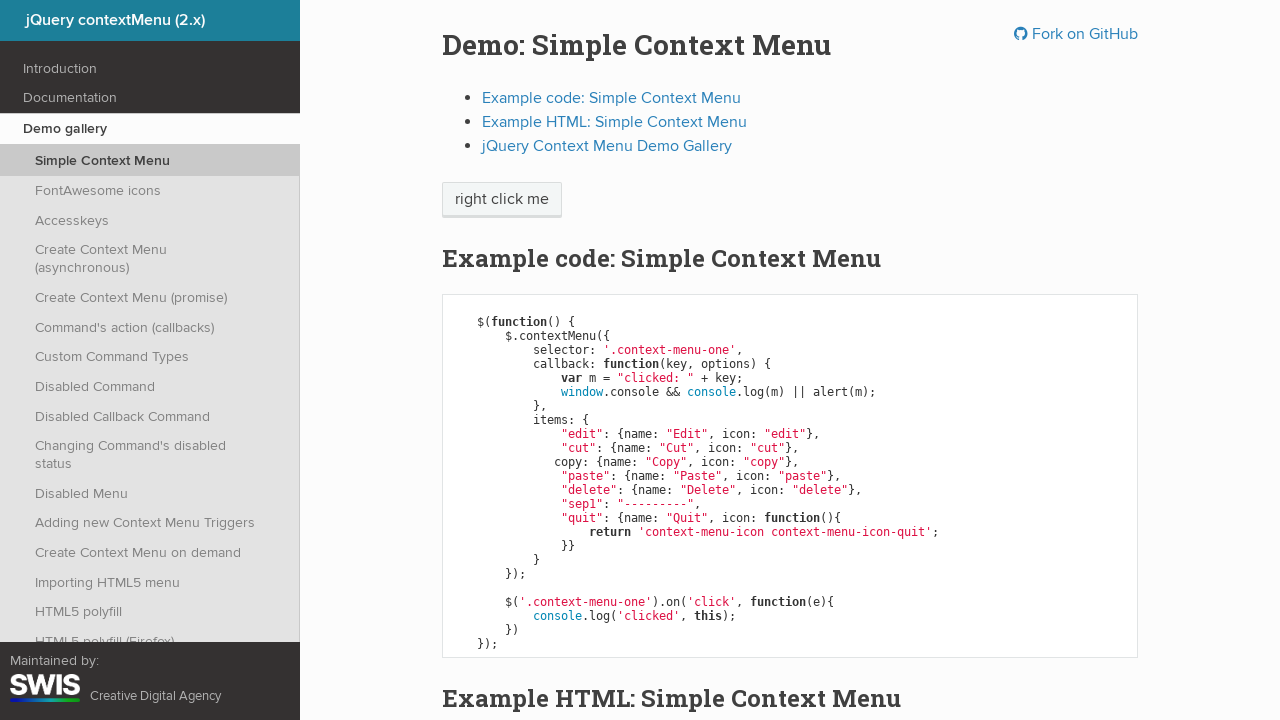

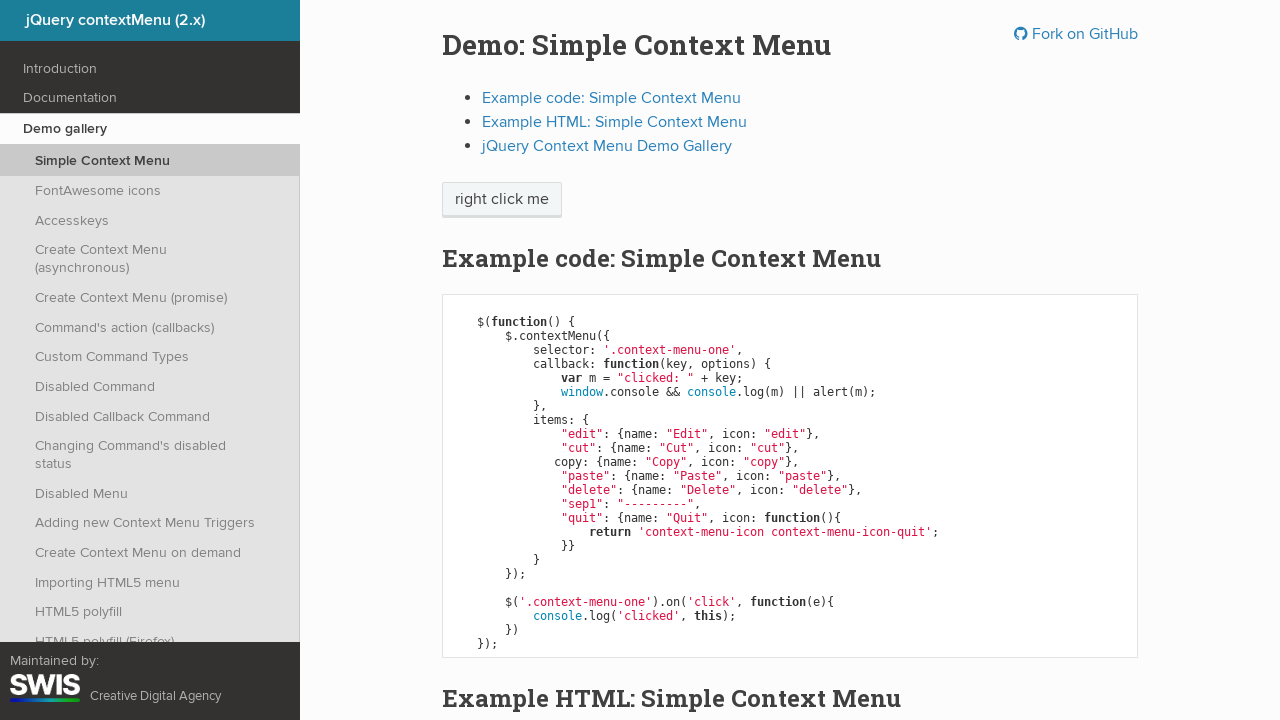